Tests that clicking the "Due" column header twice in table 1 (without attributes) sorts the dues values in descending order

Starting URL: http://the-internet.herokuapp.com/tables

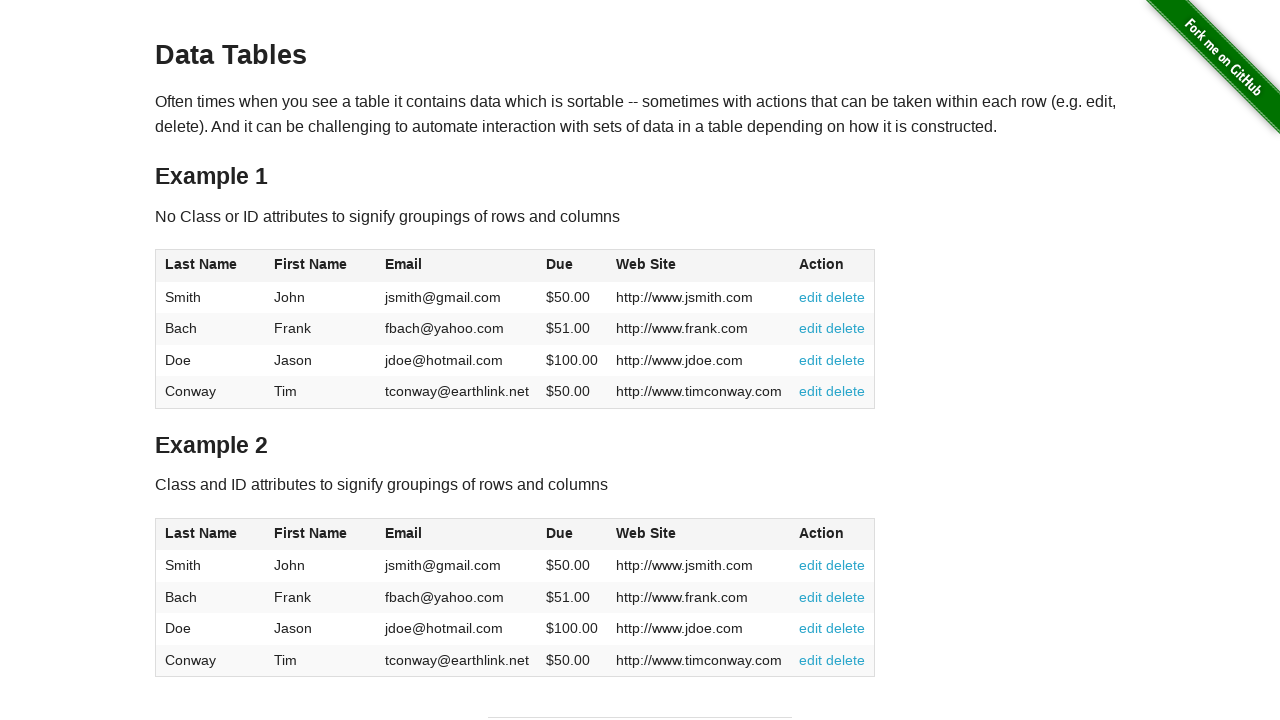

Navigated to the-internet.herokuapp.com/tables
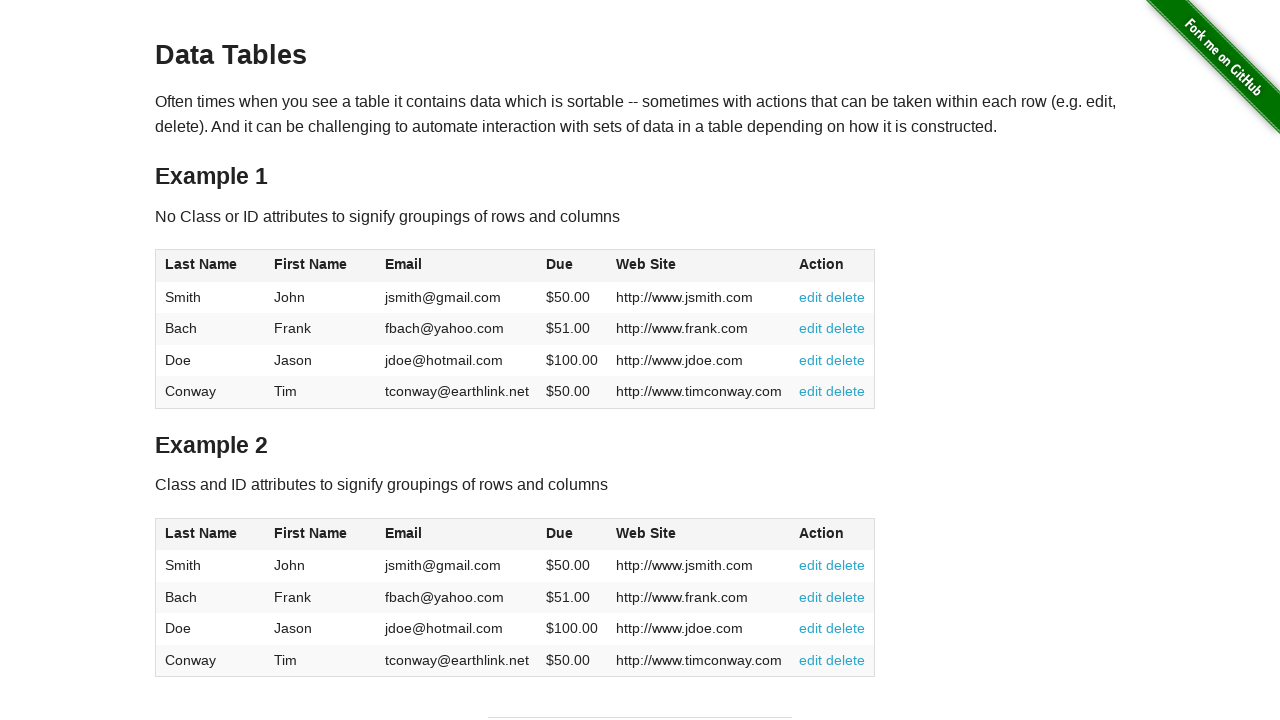

Clicked Due column header first time for ascending sort at (572, 266) on #table1 thead tr th:nth-of-type(4)
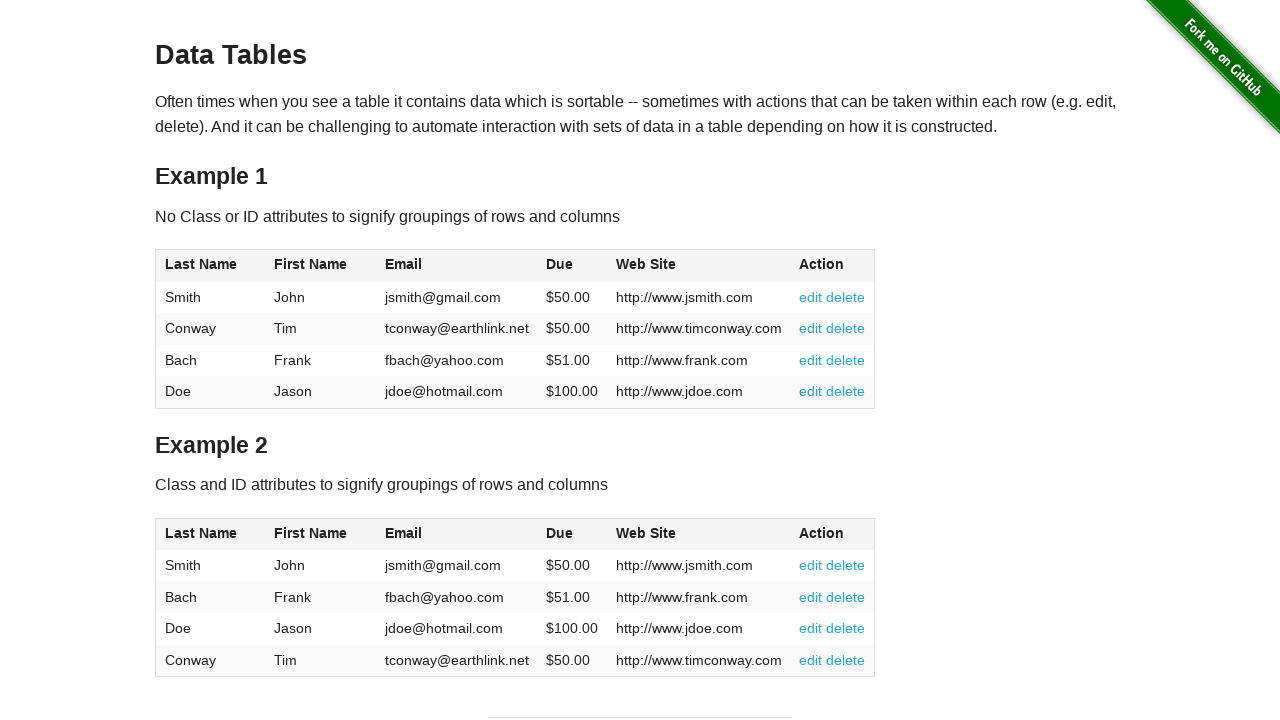

Clicked Due column header second time for descending sort at (572, 266) on #table1 thead tr th:nth-of-type(4)
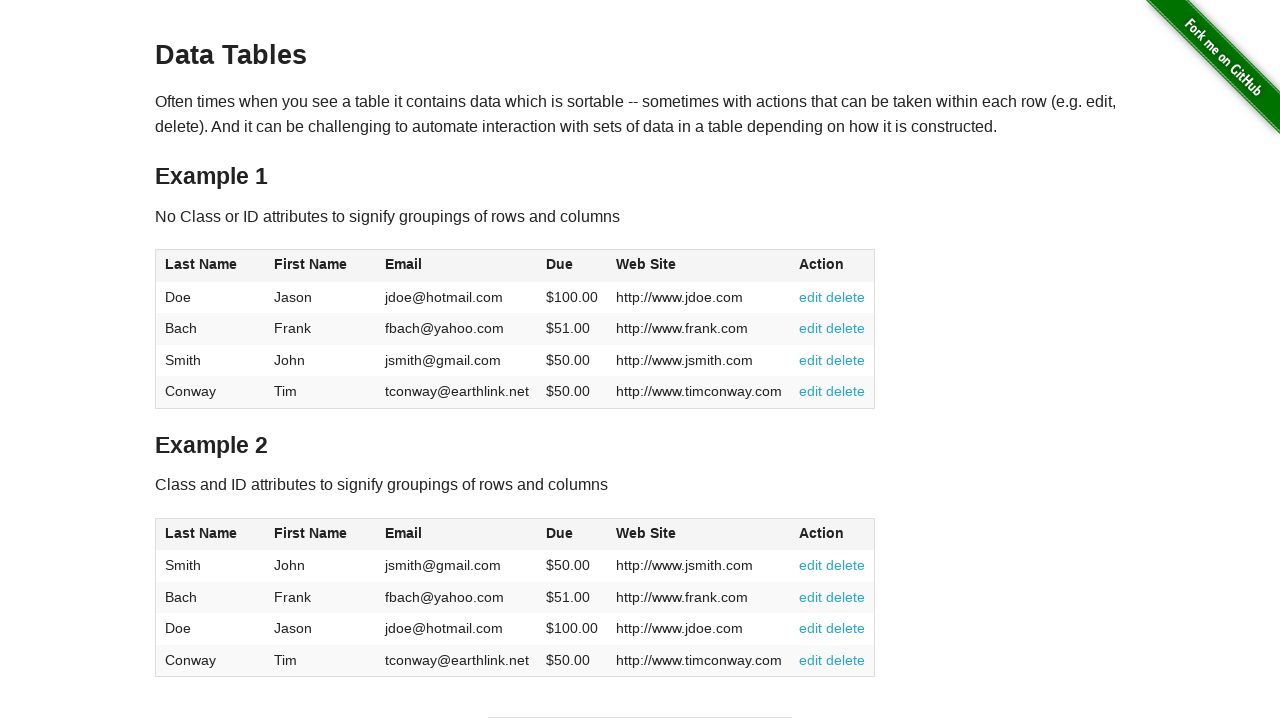

Table updated with descending order dues values
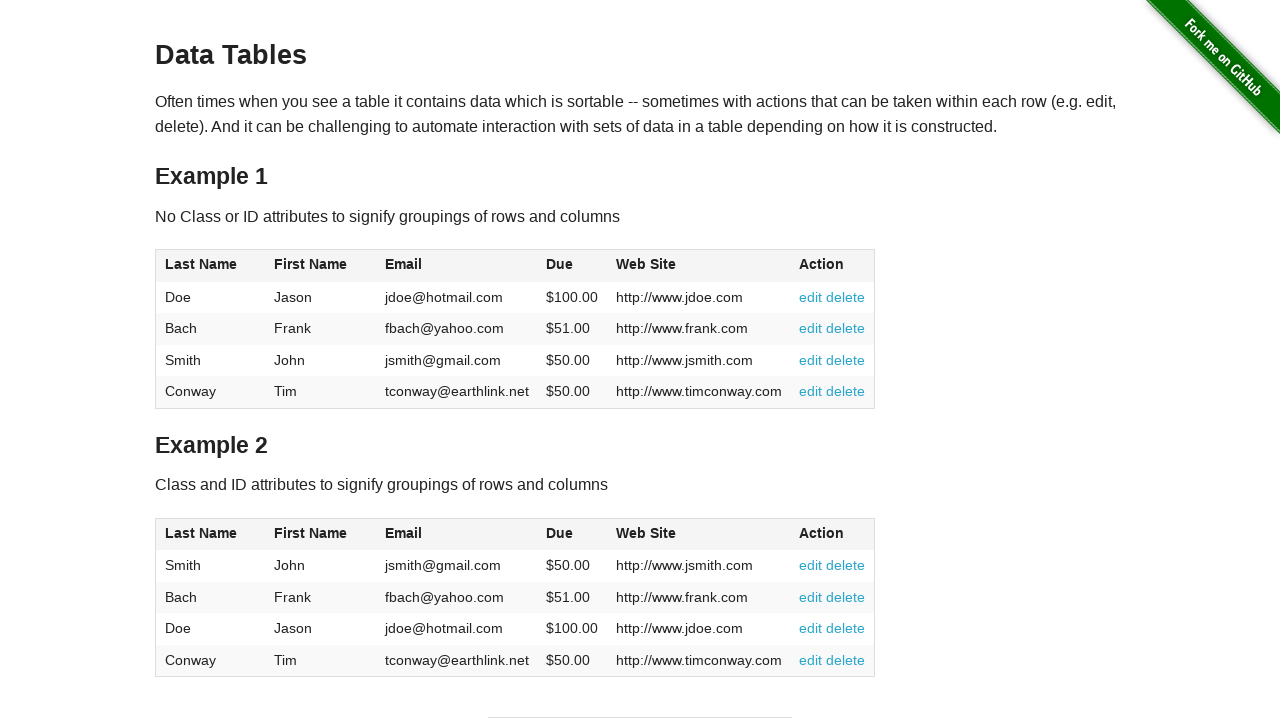

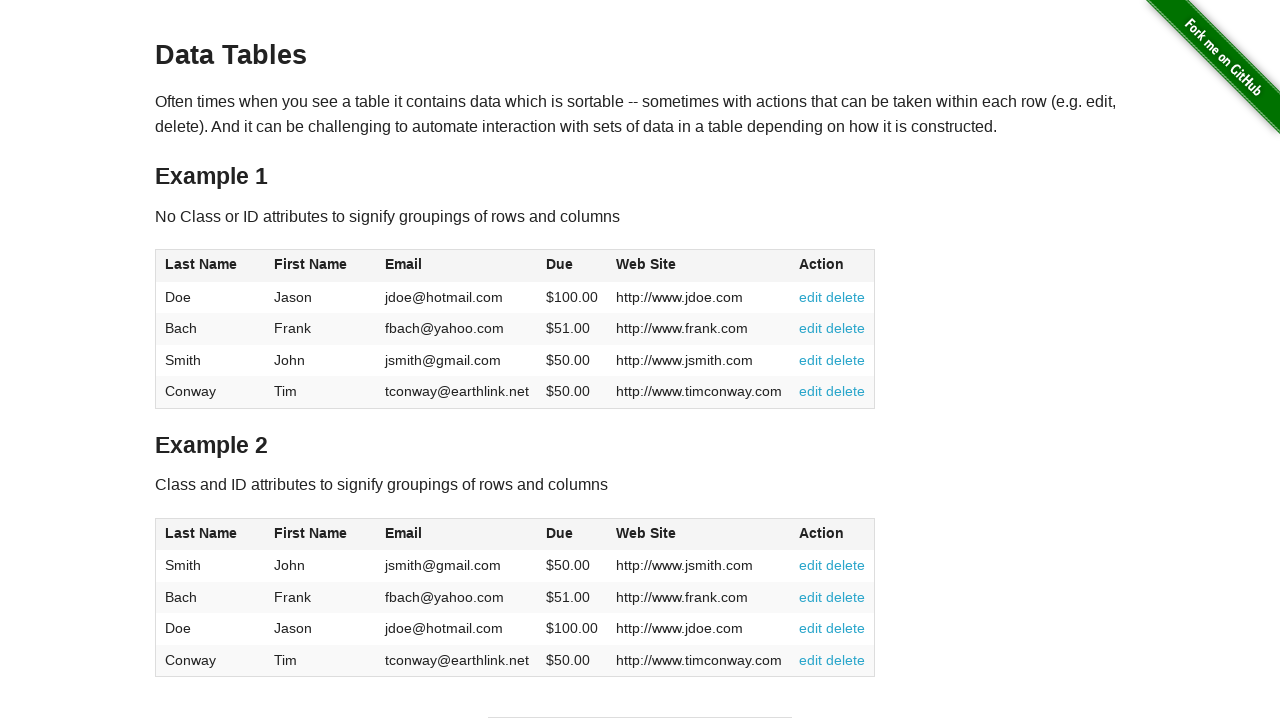